Adds a new customer as bank manager, creates an account for them, and verifies the customer appears in the customer list

Starting URL: https://www.globalsqa.com/angularJs-protractor/BankingProject/#/login

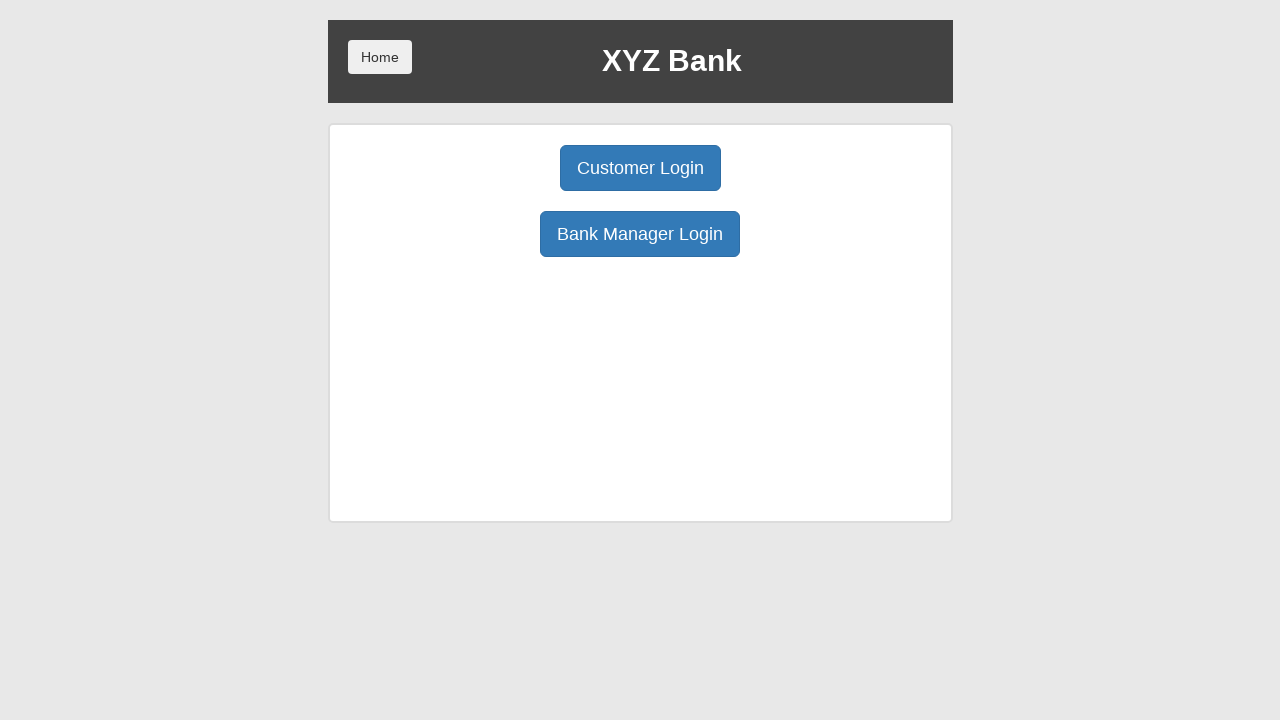

Clicked Bank Manager Login button at (640, 234) on xpath=/html/body/div/div/div[2]/div/div[1]/div[2]/button
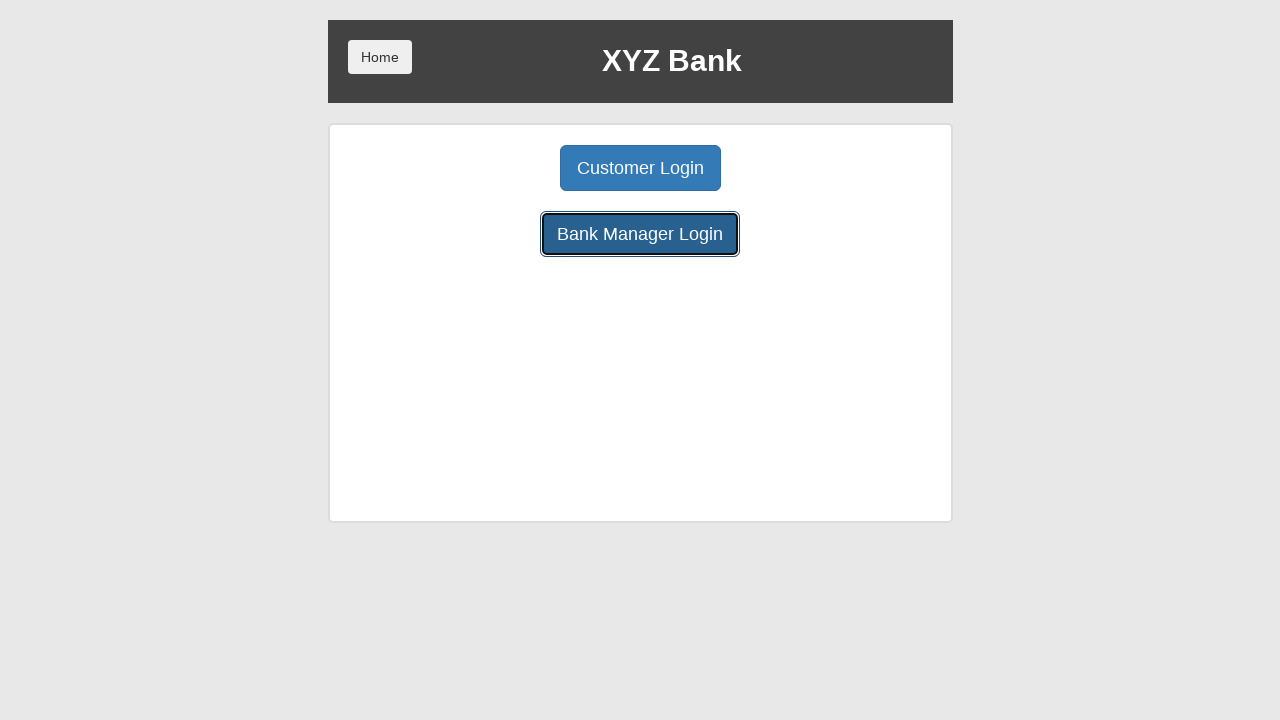

Clicked Add Customer button at (502, 168) on xpath=/html/body/div/div/div[2]/div/div[1]/button[1]
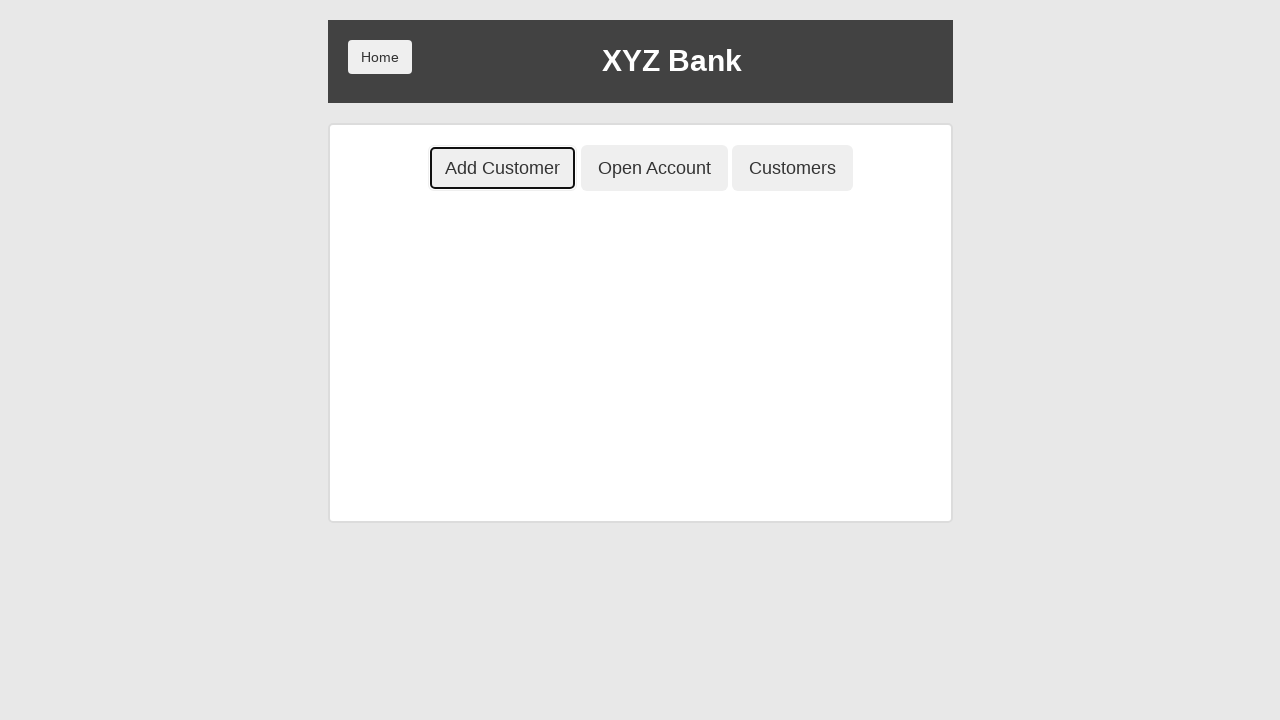

Filled first name field with 'fName118' on xpath=/html/body/div/div/div[2]/div/div[2]/div/div/form/div[1]/input
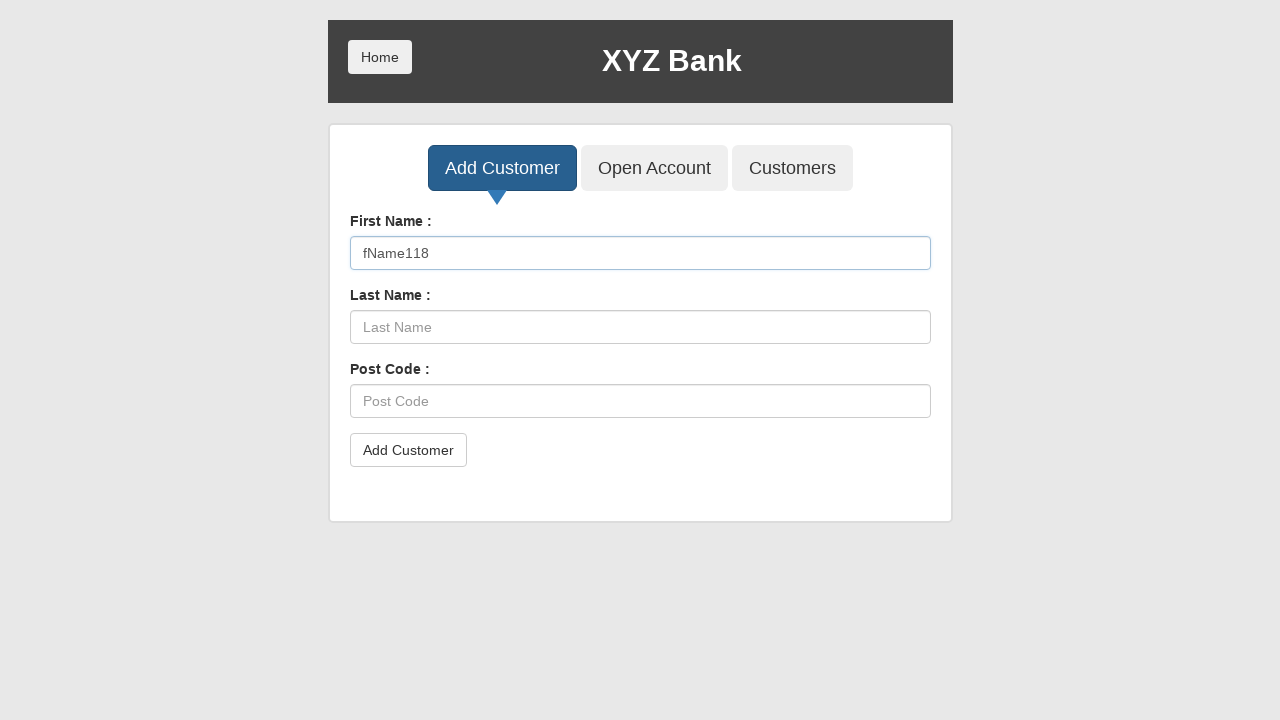

Pressed Tab to move to last name field on xpath=/html/body/div/div/div[2]/div/div[2]/div/div/form/div[1]/input
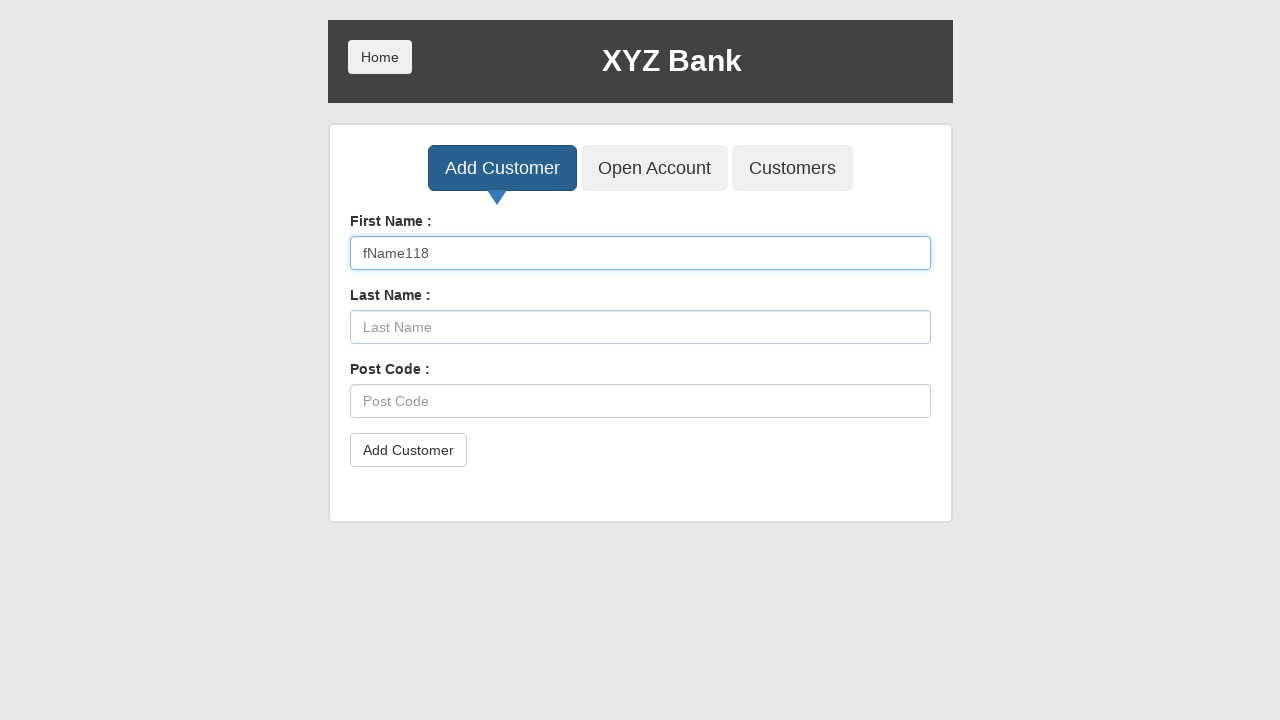

Typed last name 'lName118' on xpath=/html/body/div/div/div[2]/div/div[2]/div/div/form/div[2]/input
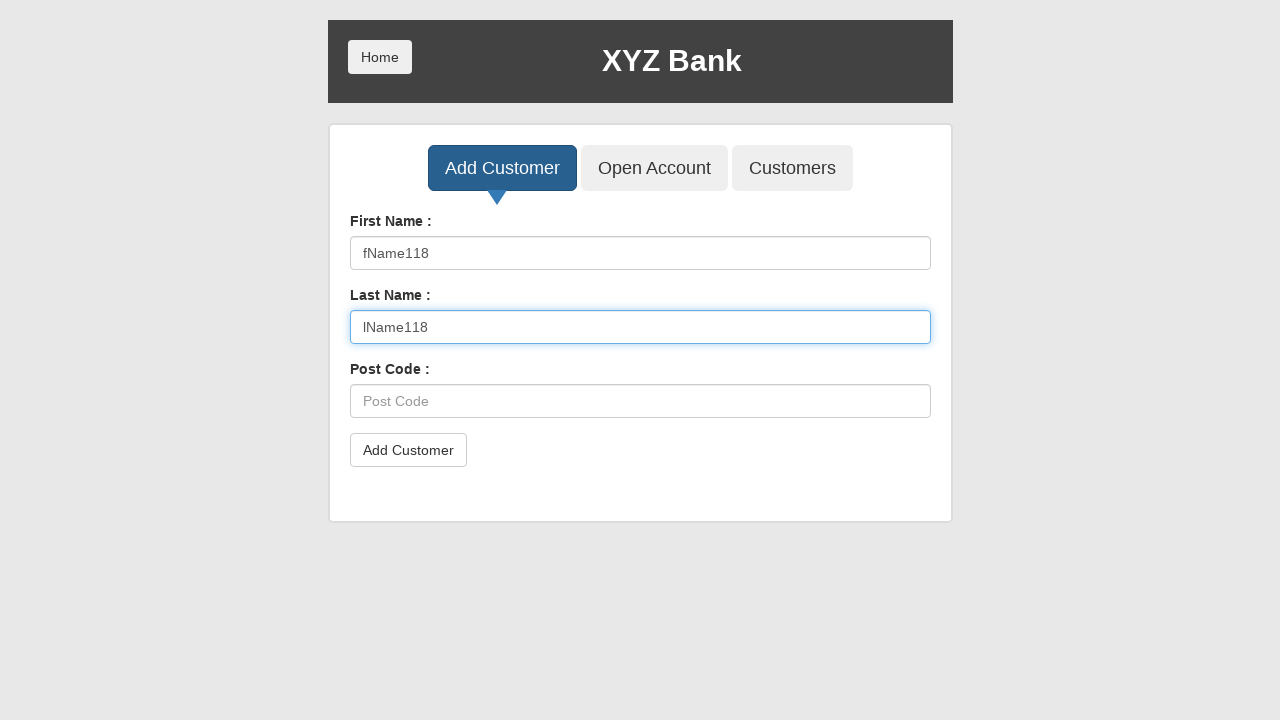

Pressed Tab to move to user ID field on xpath=/html/body/div/div/div[2]/div/div[2]/div/div/form/div[2]/input
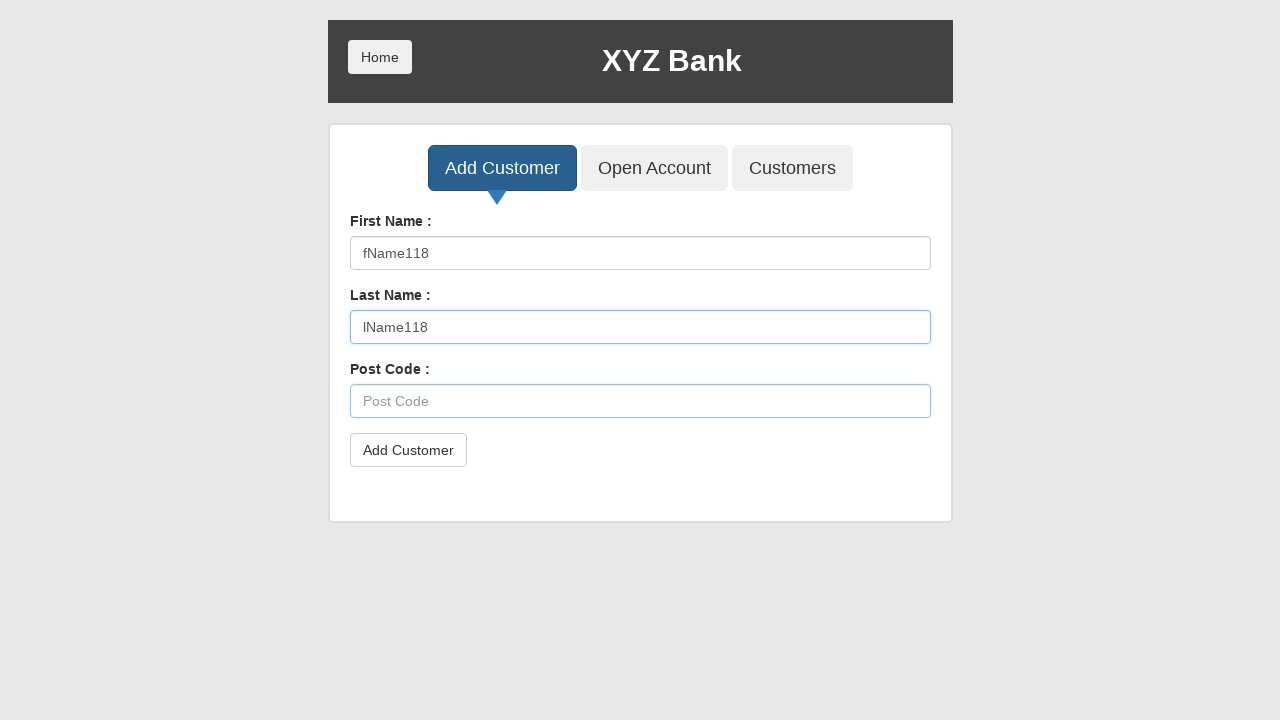

Typed user ID '118' on xpath=/html/body/div/div/div[2]/div/div[2]/div/div/form/div[3]/input
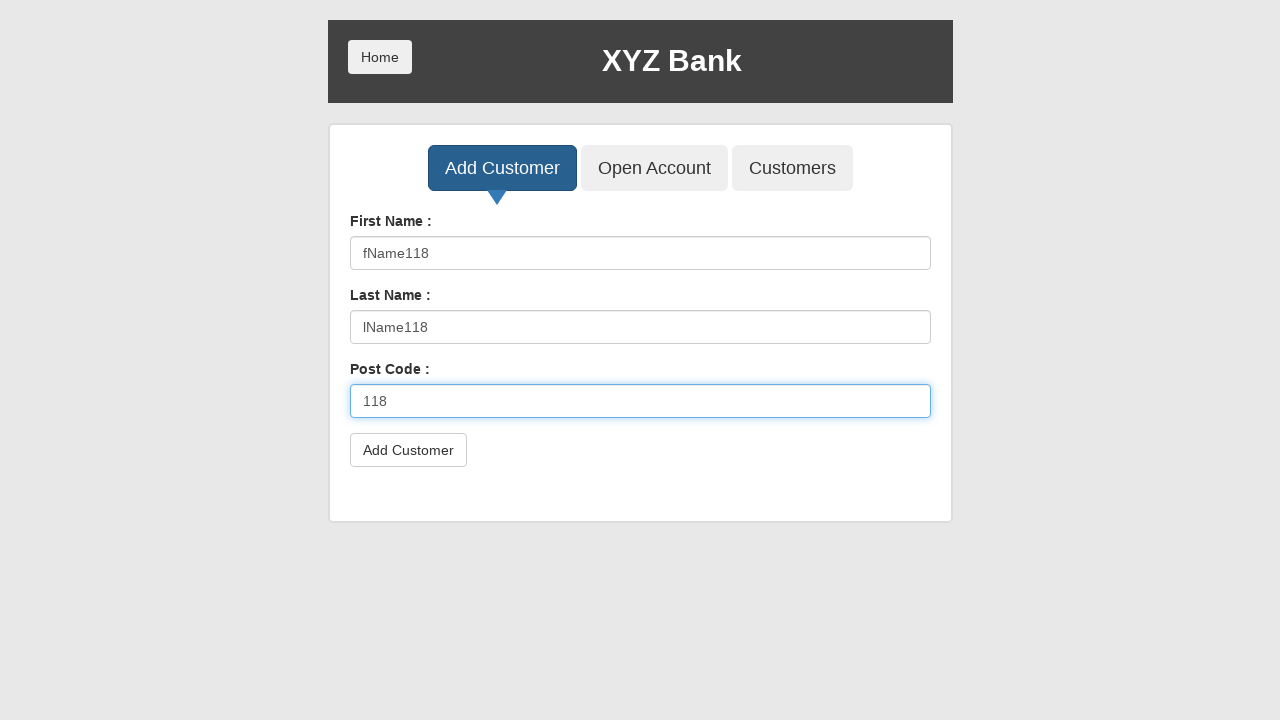

Pressed Enter to submit customer form on xpath=/html/body/div/div/div[2]/div/div[2]/div/div/form/div[3]/input
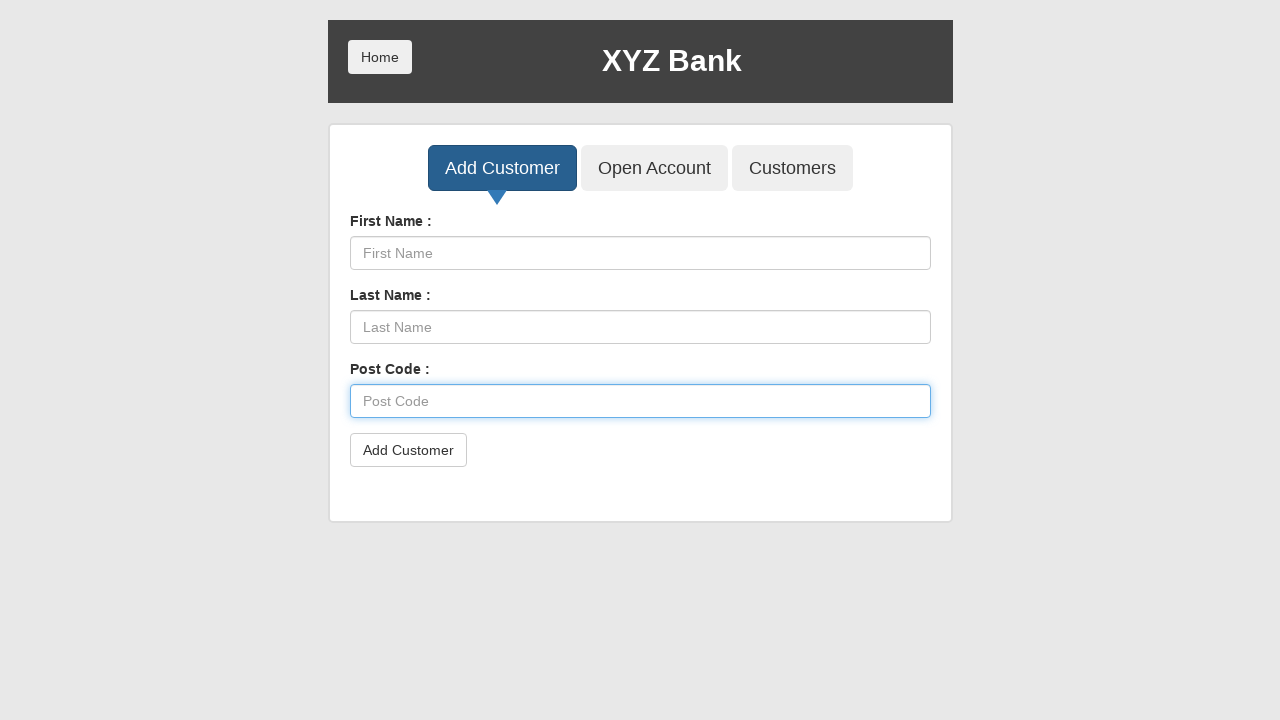

Set up dialog handler to accept confirmation
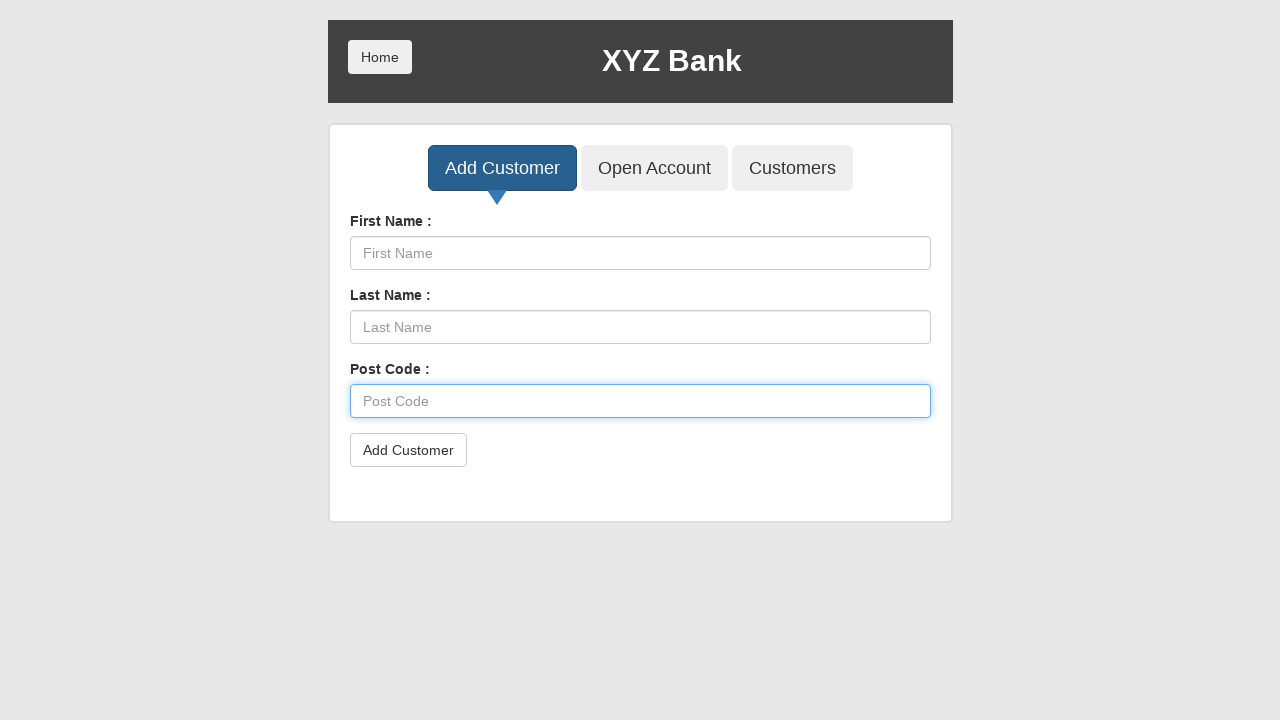

Navigated to customers list page
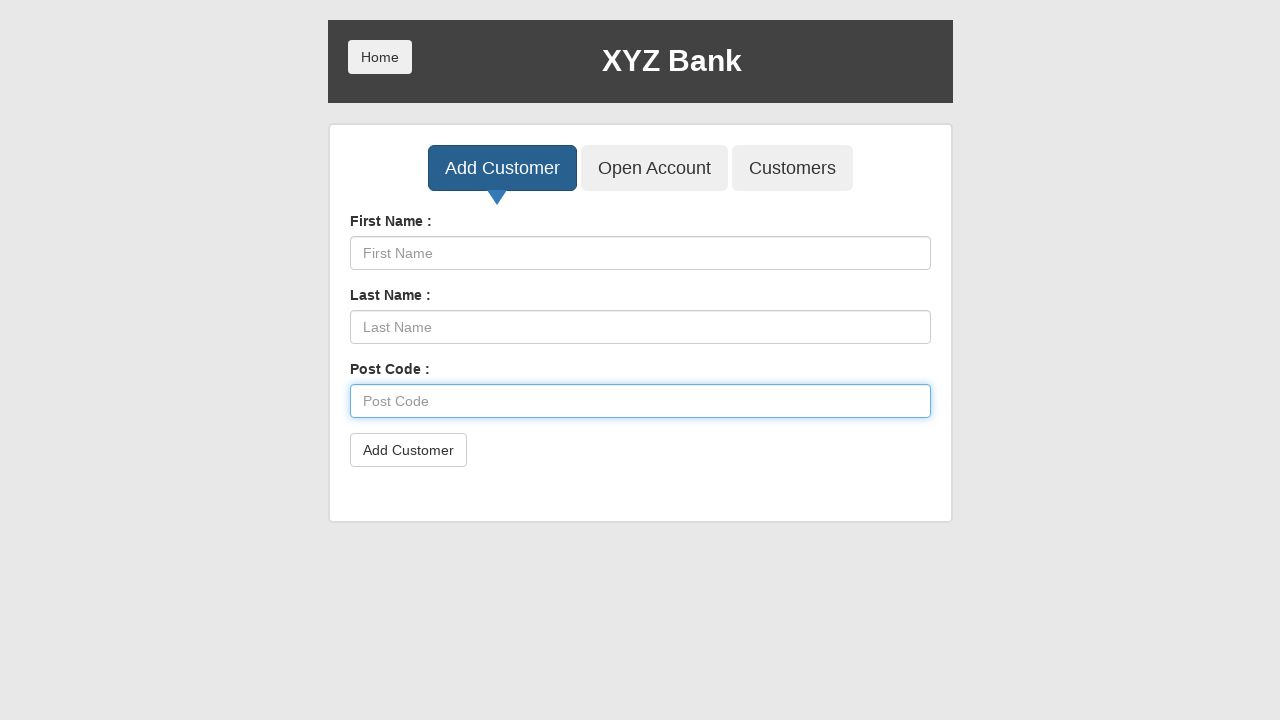

Searched for customer with first name 'fName118' on xpath=/html/body/div/div/div[2]/div/div[2]/div/form/div/div/input
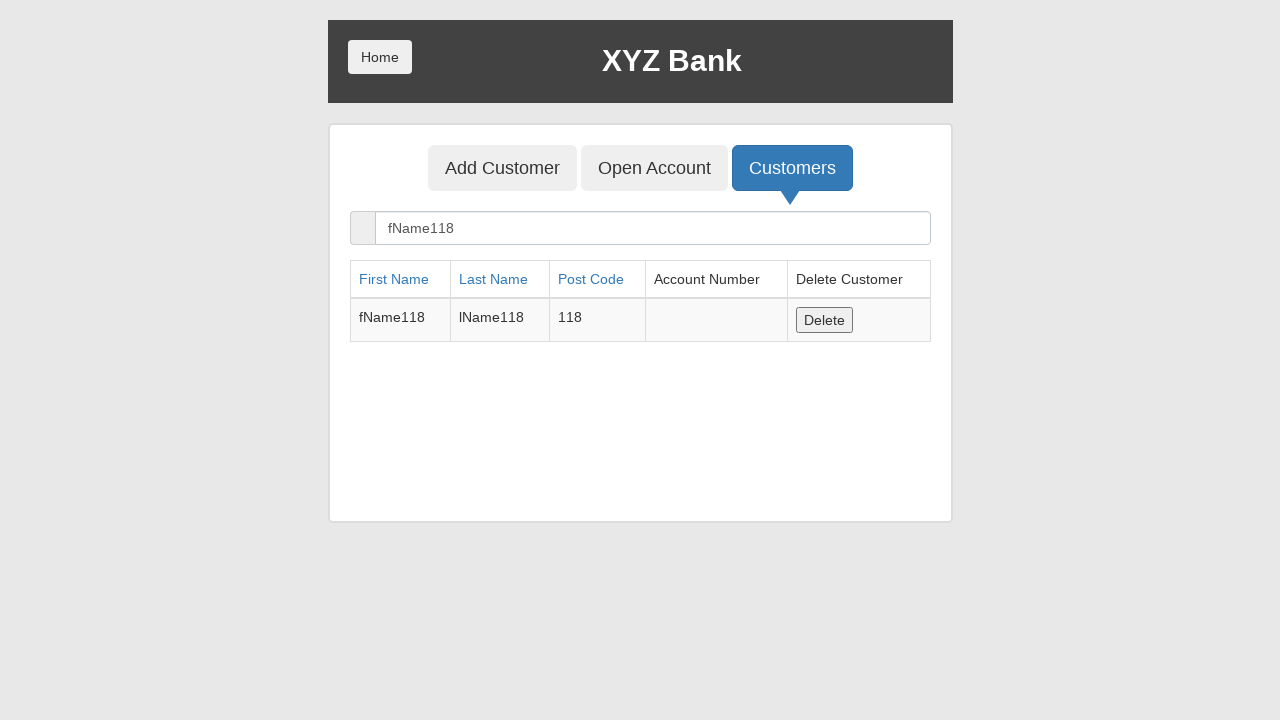

Waited for search results to load
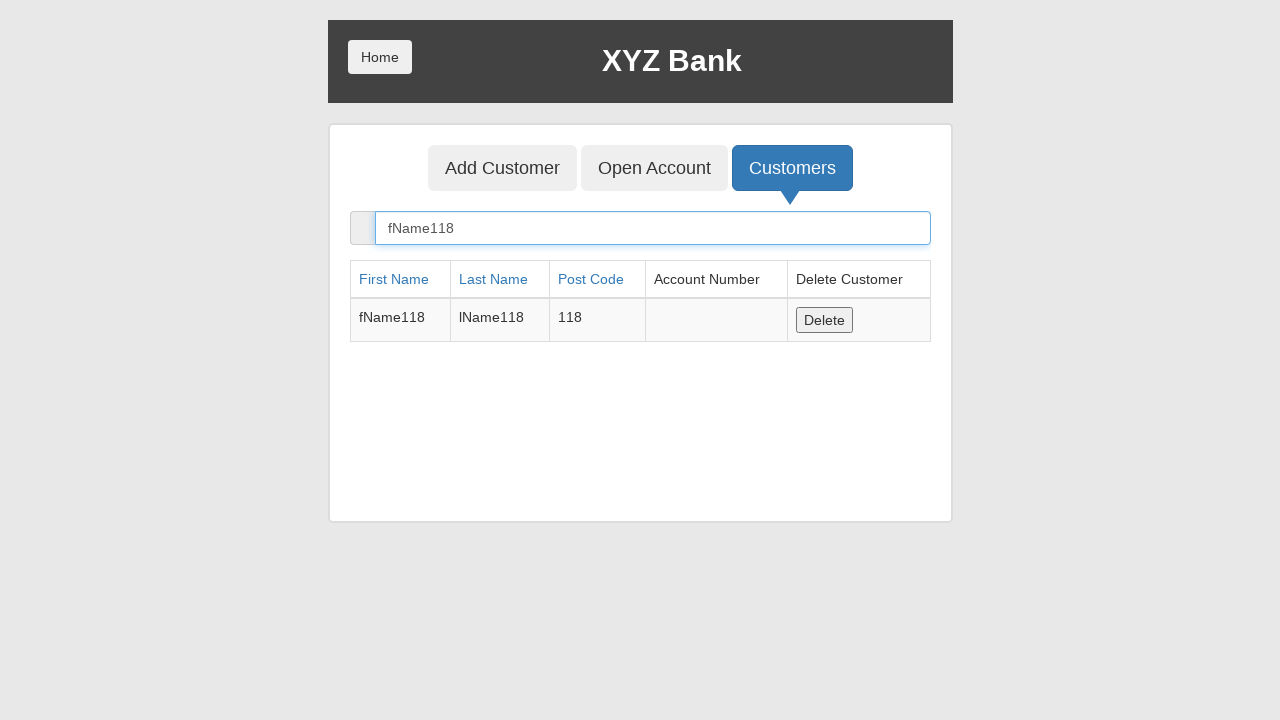

Navigated to Open Account page
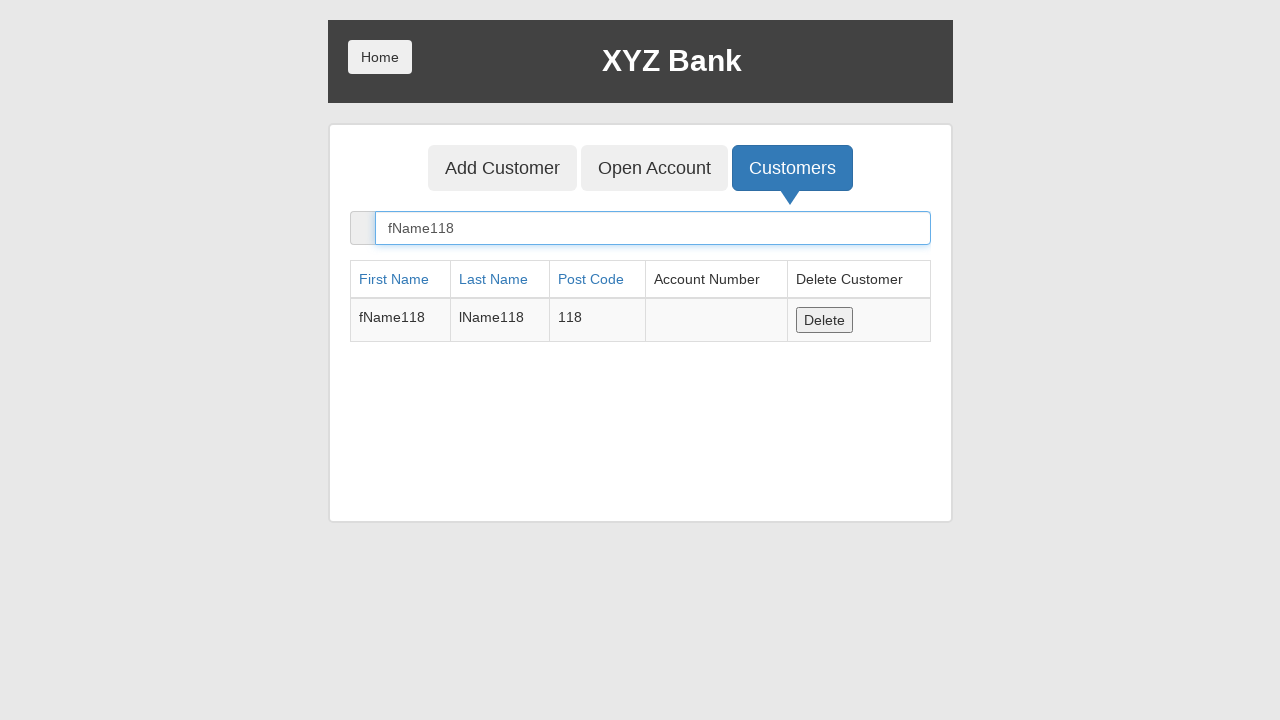

Selected customer 'fName118 lName118' from dropdown on #userSelect
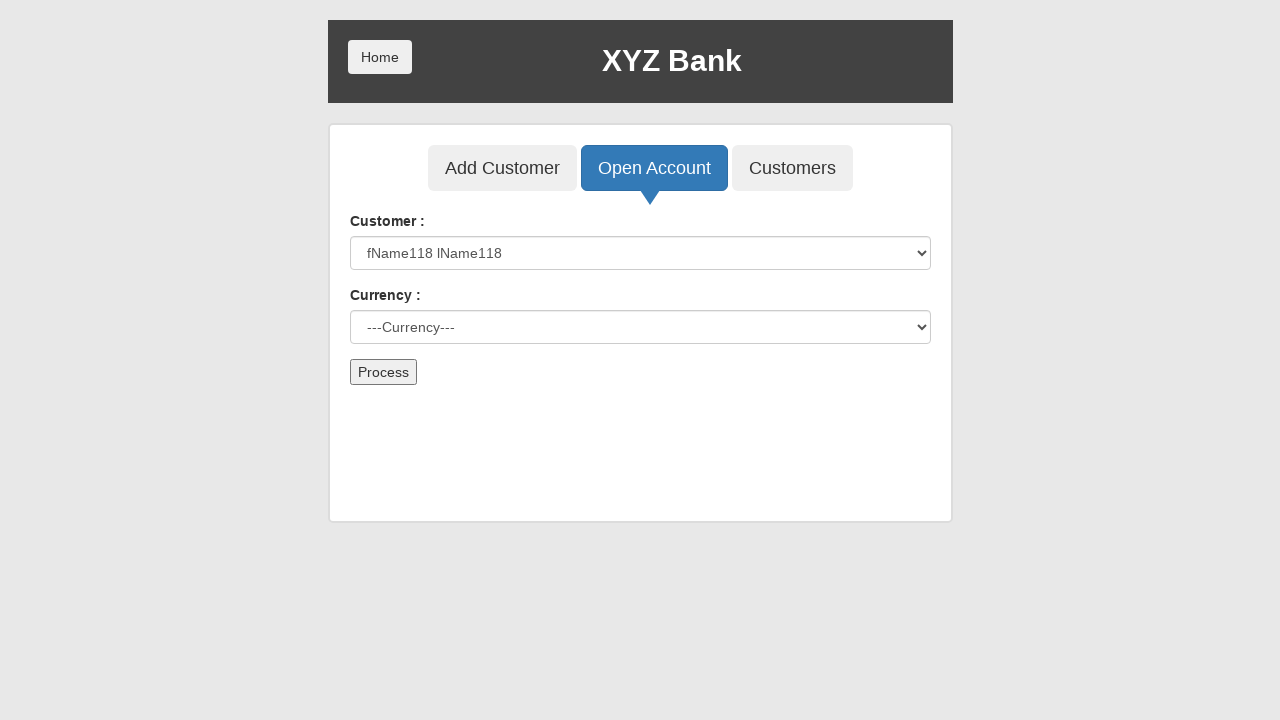

Selected currency from dropdown on #currency
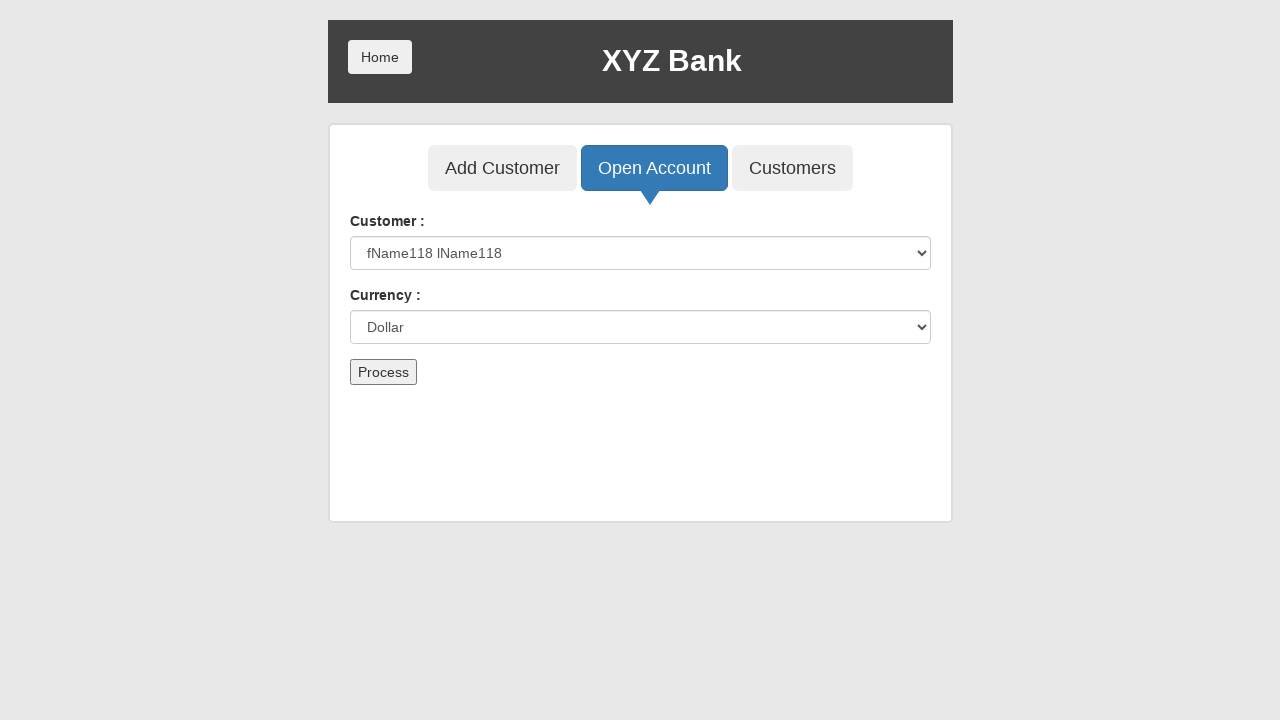

Clicked Process button to create account at (383, 372) on xpath=/html/body/div/div/div[2]/div/div[2]/div/div/form/button
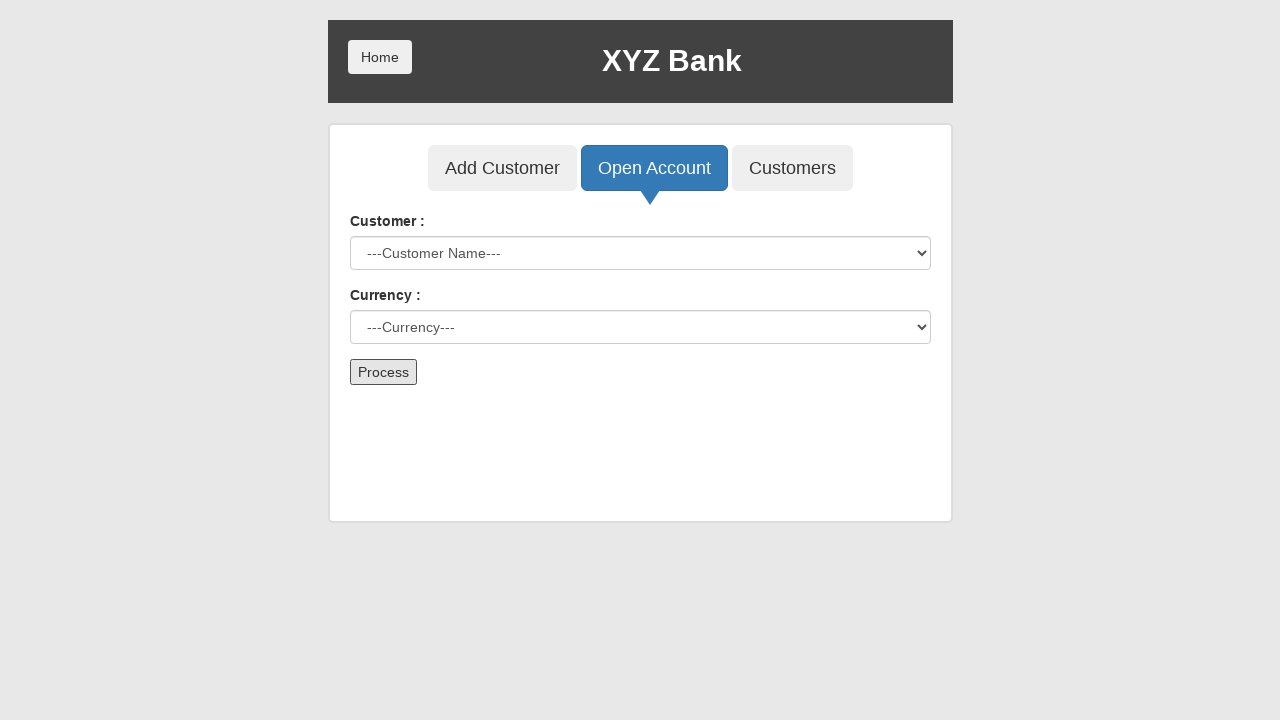

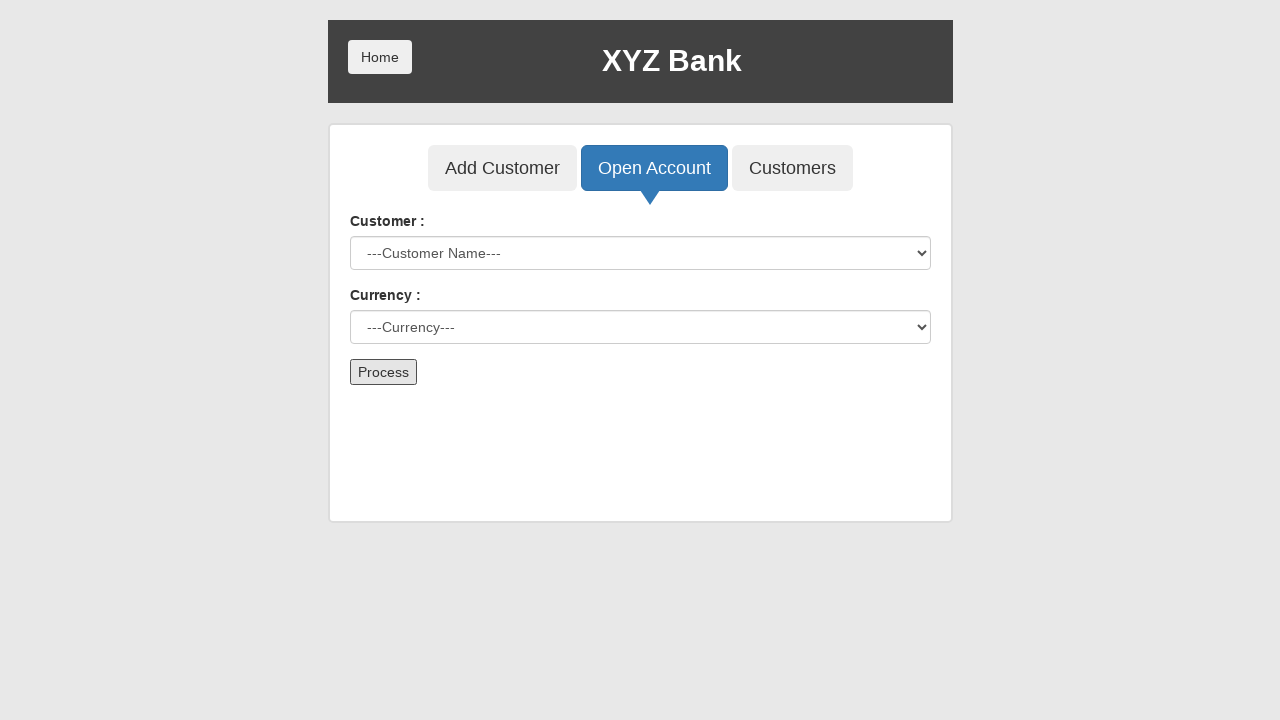